Tests viewing a news story on AccuWeather by navigating to the homepage and clicking on a story article in the right rail section.

Starting URL: https://www.accuweather.com/

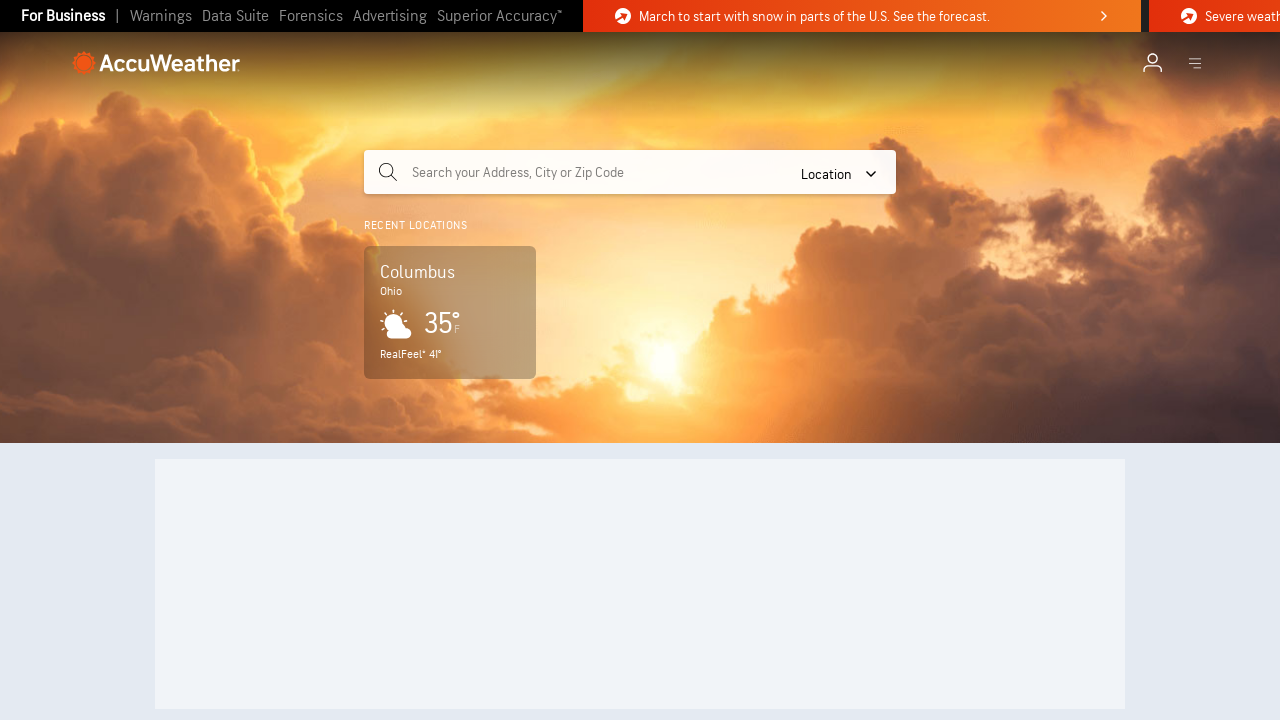

Clicked on a story article in the right rail section at (928, 361) on .zone-rightRail1 > .thumbnail-right-rail:nth-child(1) > .right-rail-article:nth-
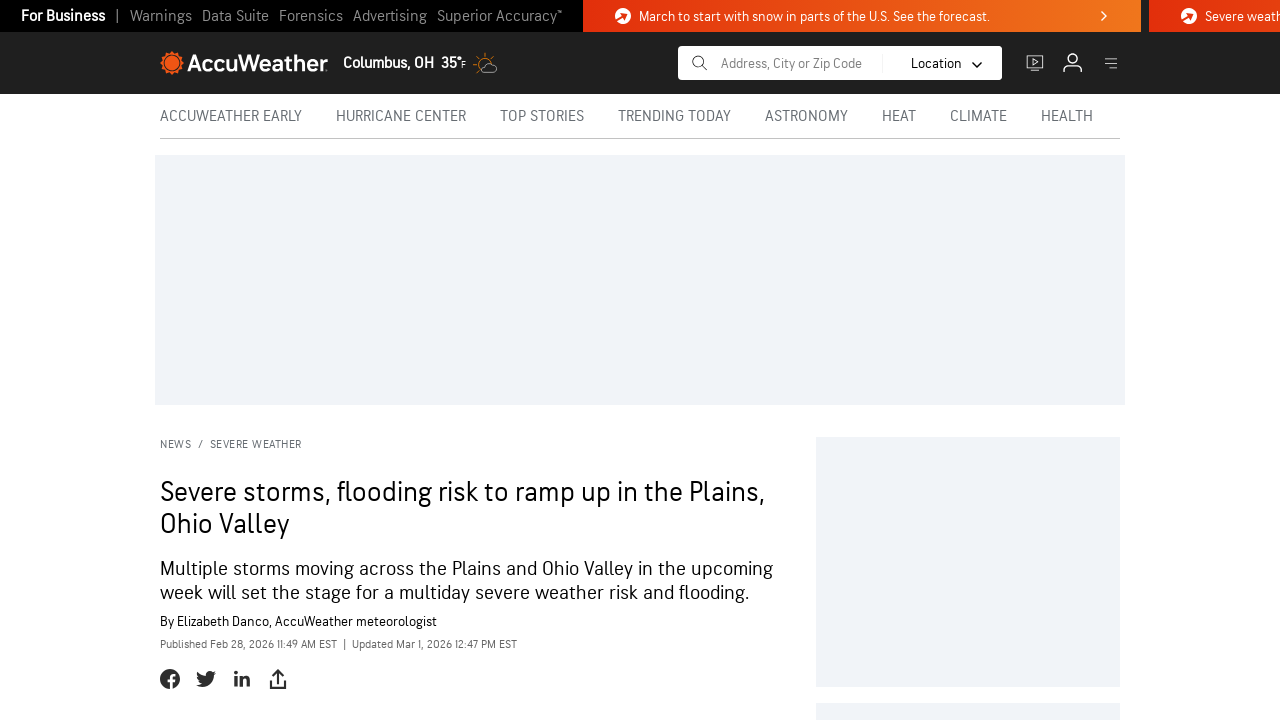

Story page loaded and DOM content ready
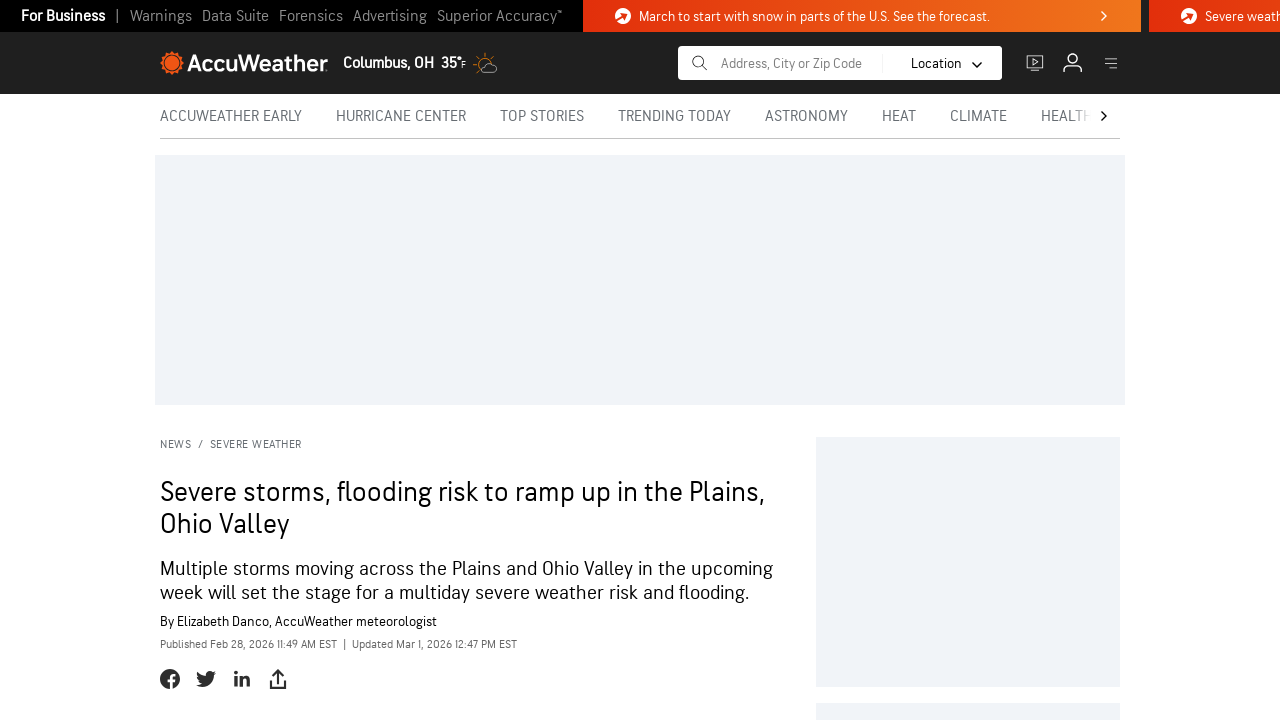

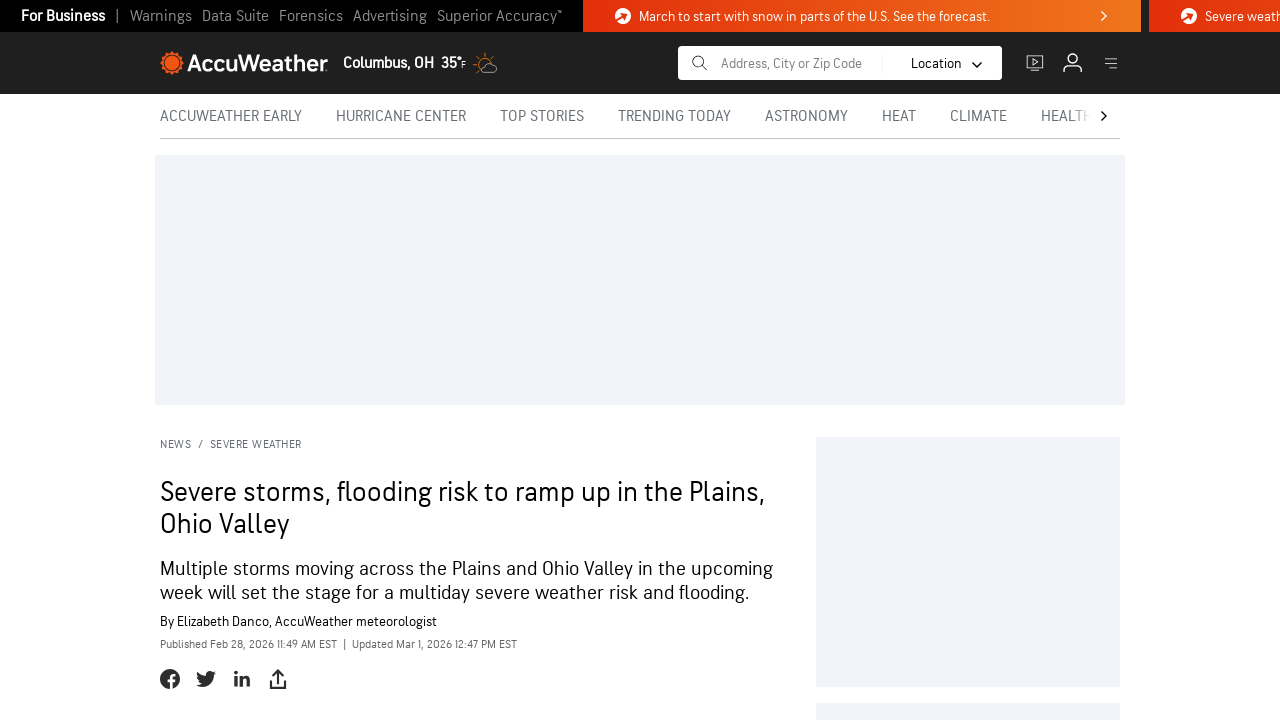